Tests various UI interactions including navigation, showing/hiding elements, accepting dialog popups, hovering over elements, and interacting with content inside an iframe.

Starting URL: https://rahulshettyacademy.com/AutomationPractice/

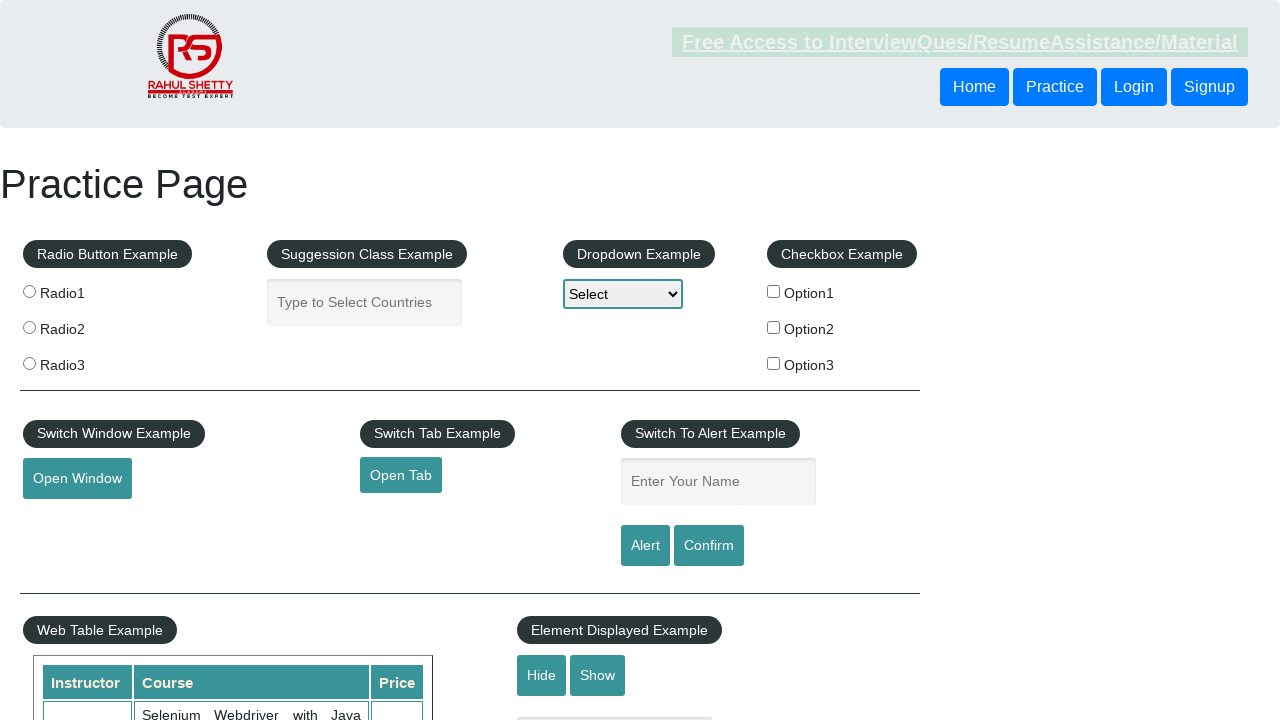

Navigated to AutomationPractice page
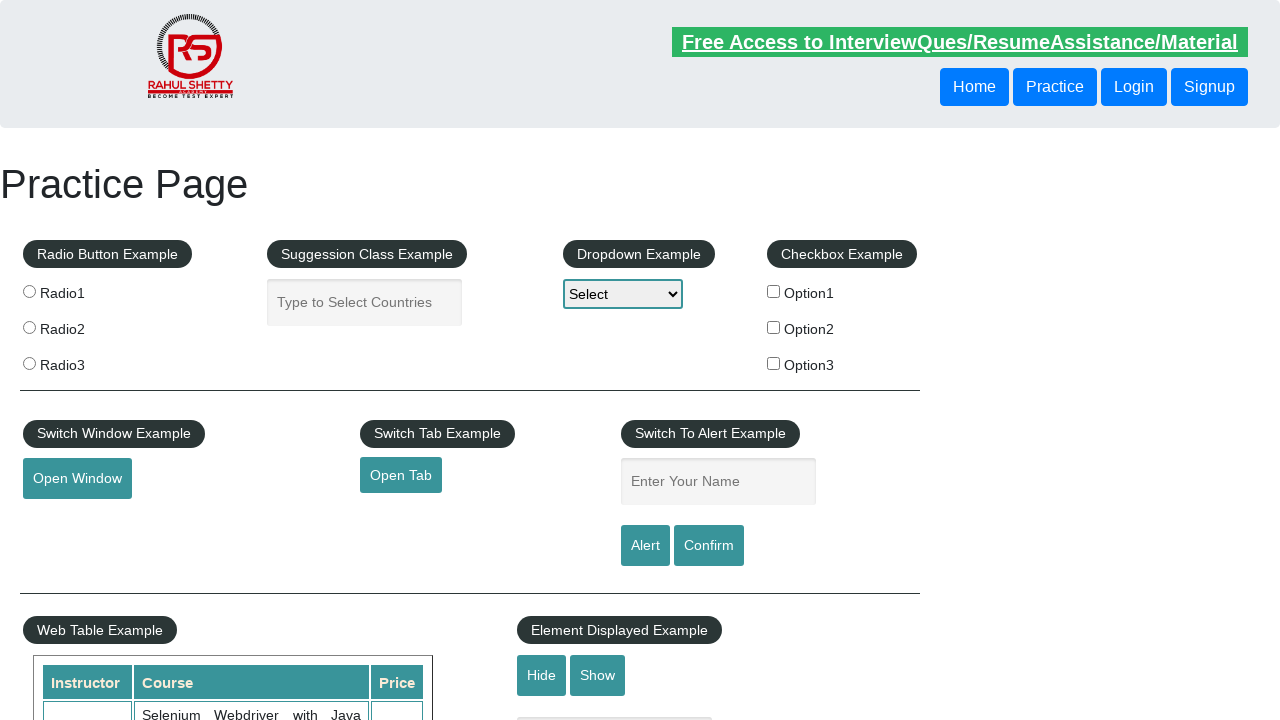

Verified text element is visible
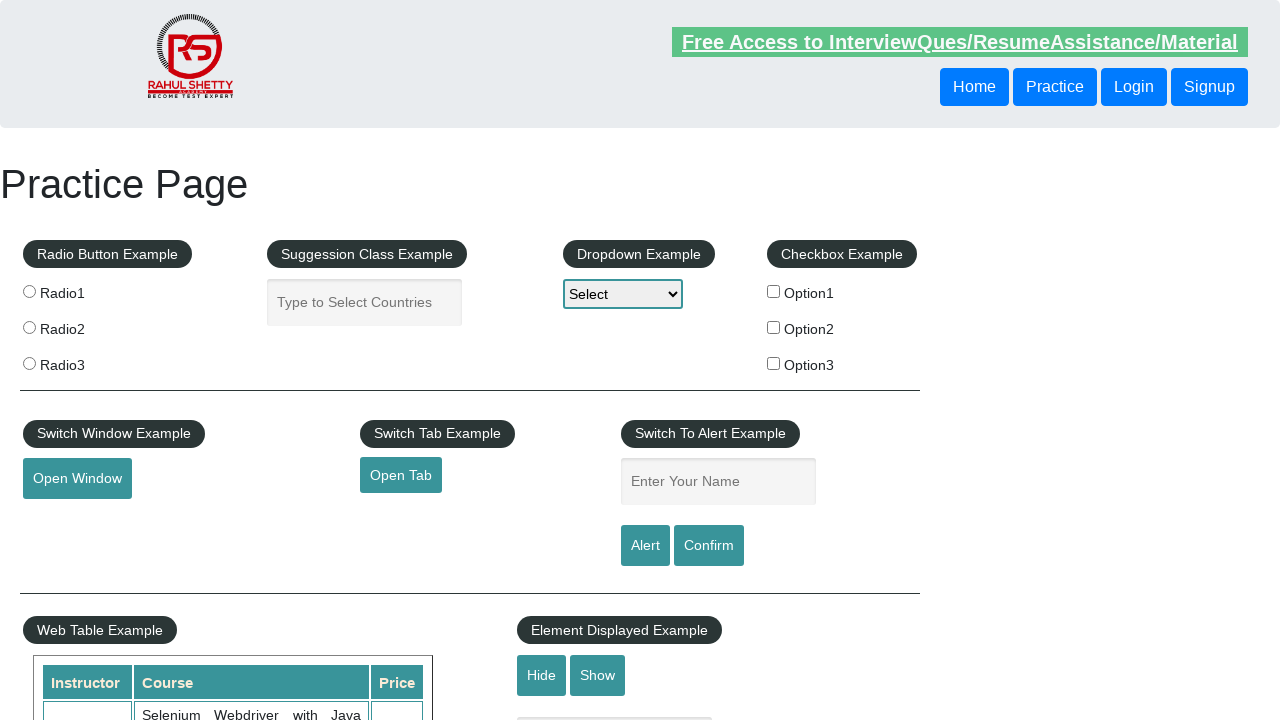

Clicked hide button to hide text element at (542, 675) on #hide-textbox
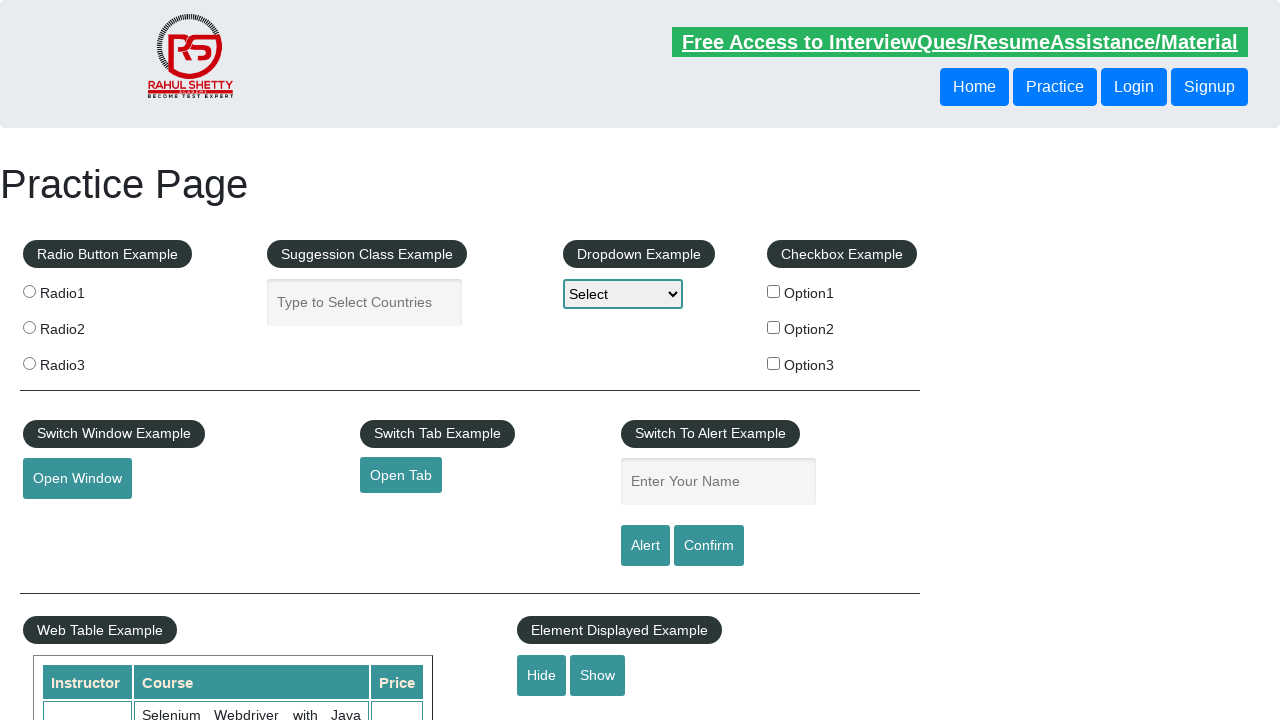

Verified text element is now hidden
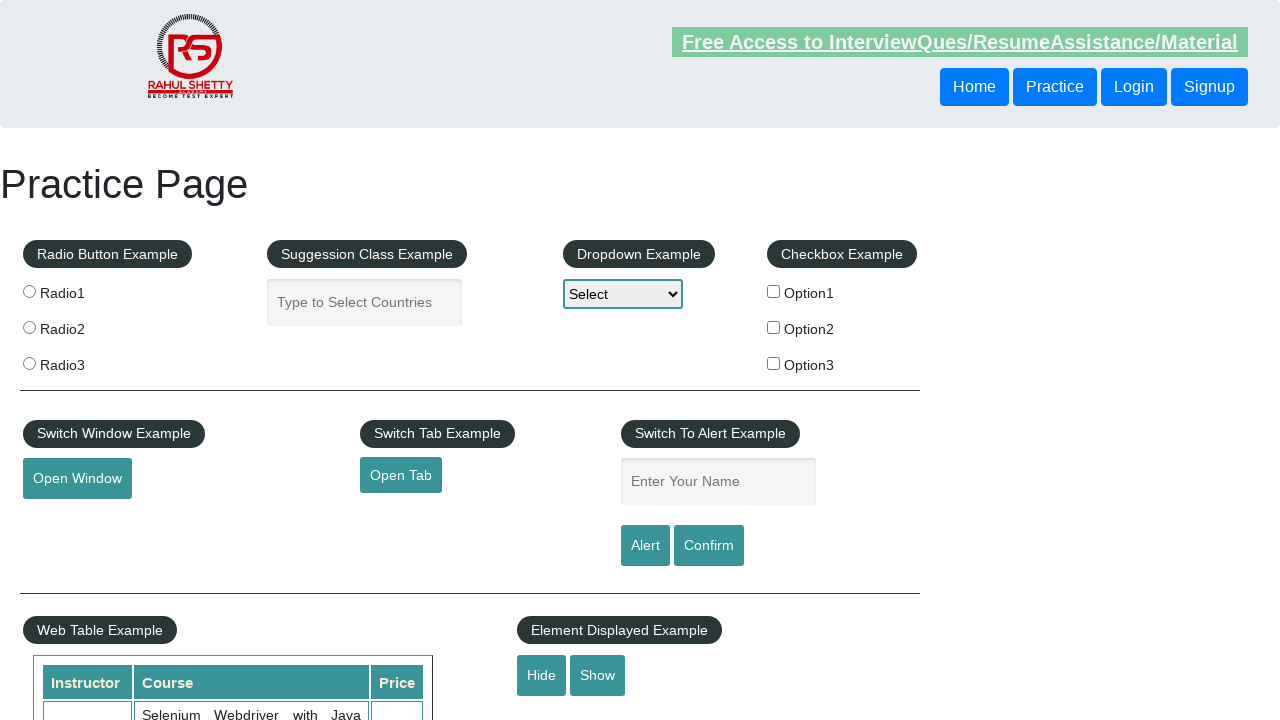

Set up dialog handler to accept alerts/confirms
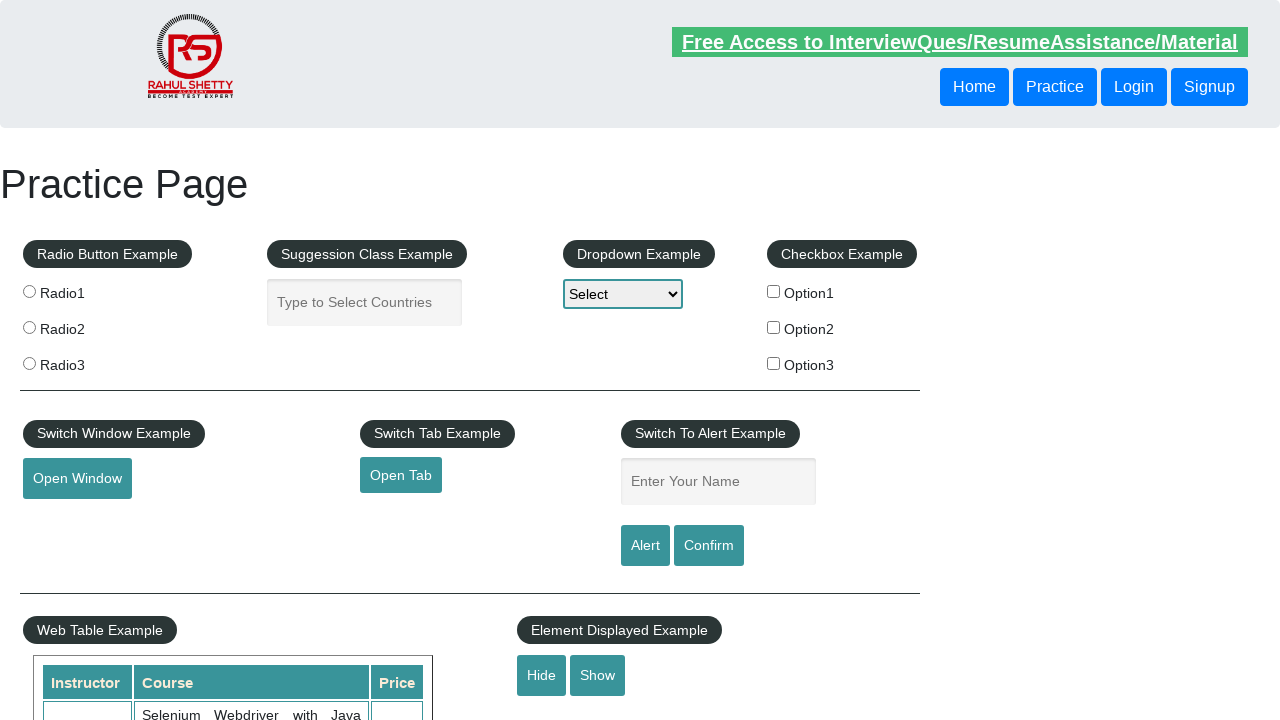

Clicked confirm button which triggered a dialog at (709, 546) on #confirmbtn
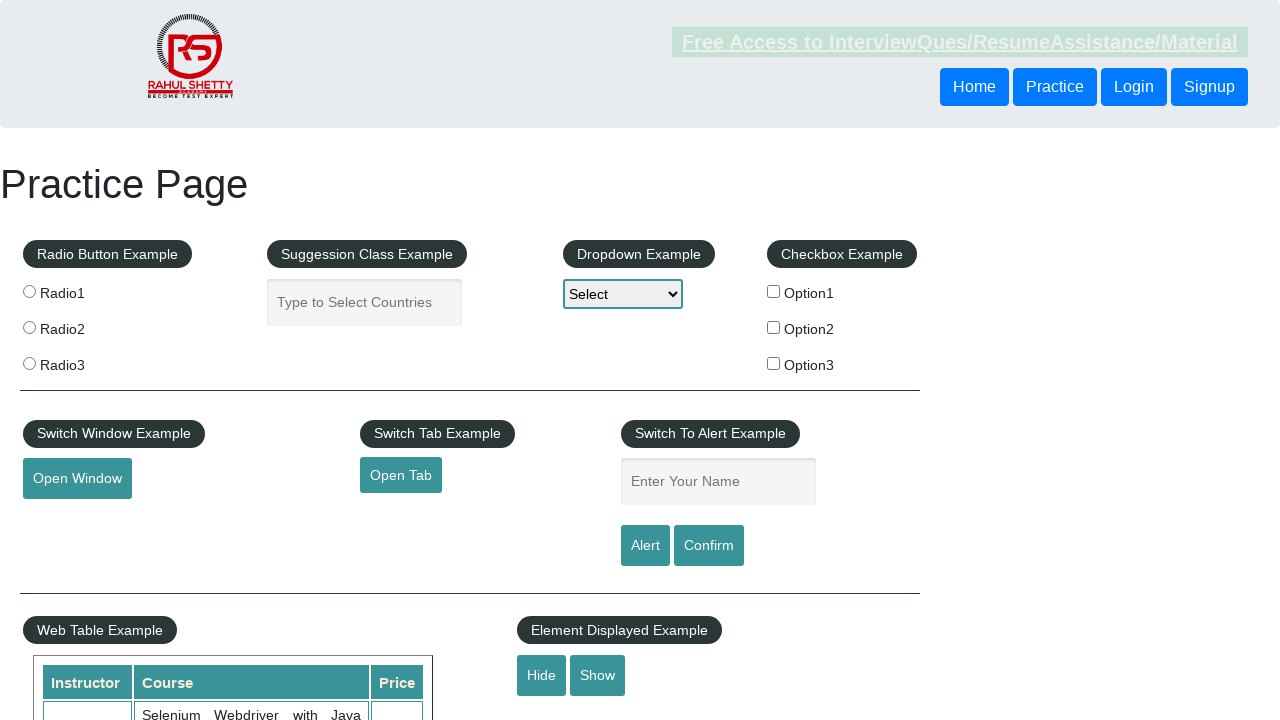

Hovered over mouse hover element at (83, 361) on #mousehover
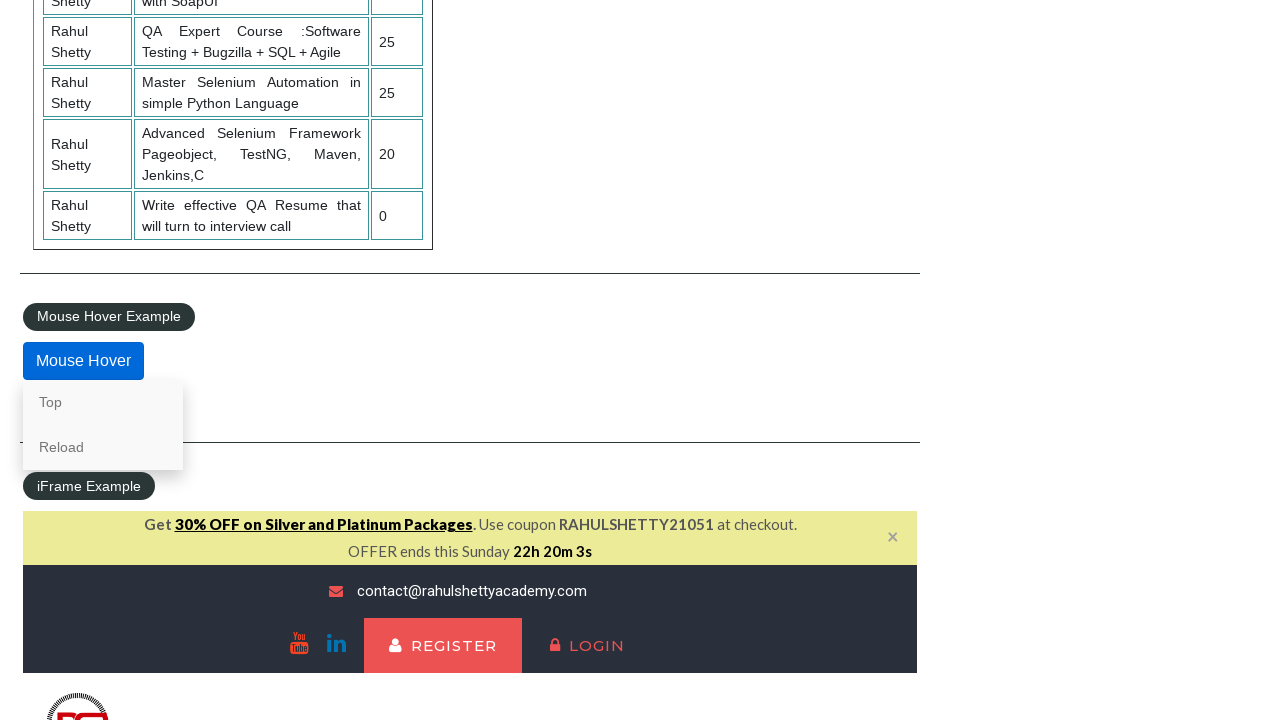

Located courses iframe
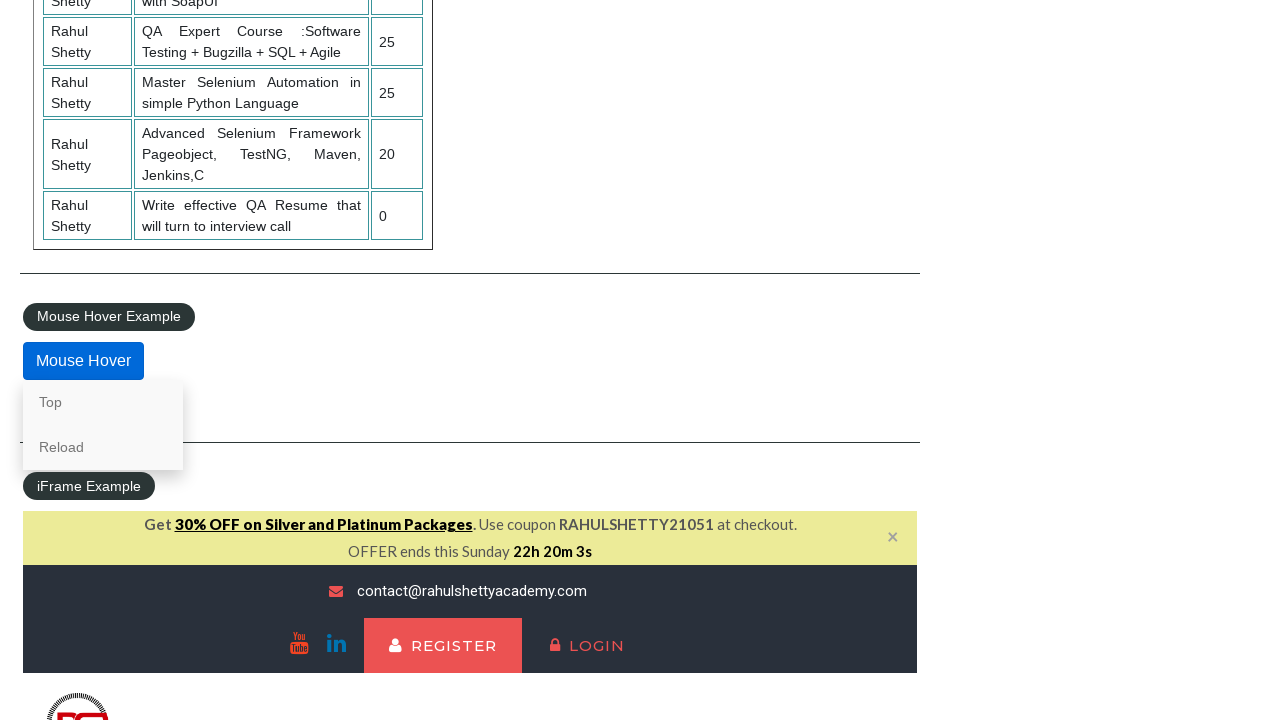

Clicked lifetime access link inside iframe at (307, 360) on #courses-iframe >> internal:control=enter-frame >> li a[href*='lifetime-access']
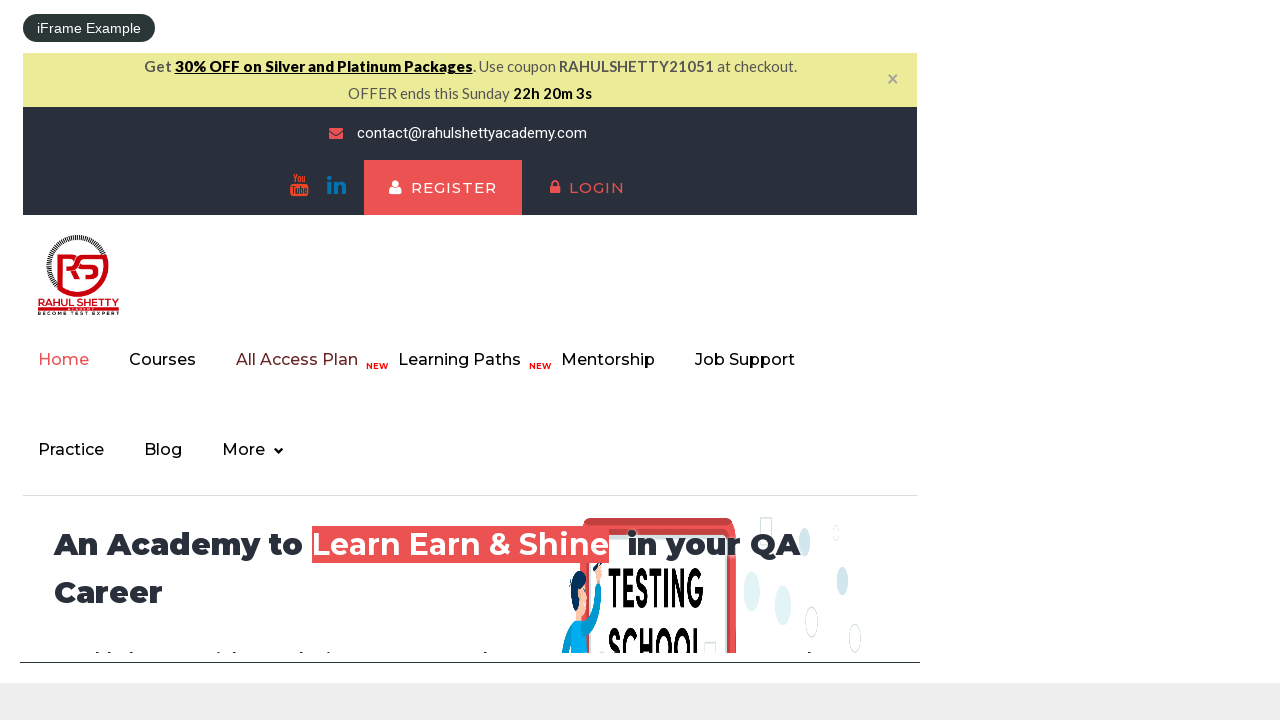

Waited for and verified heading text content in iframe
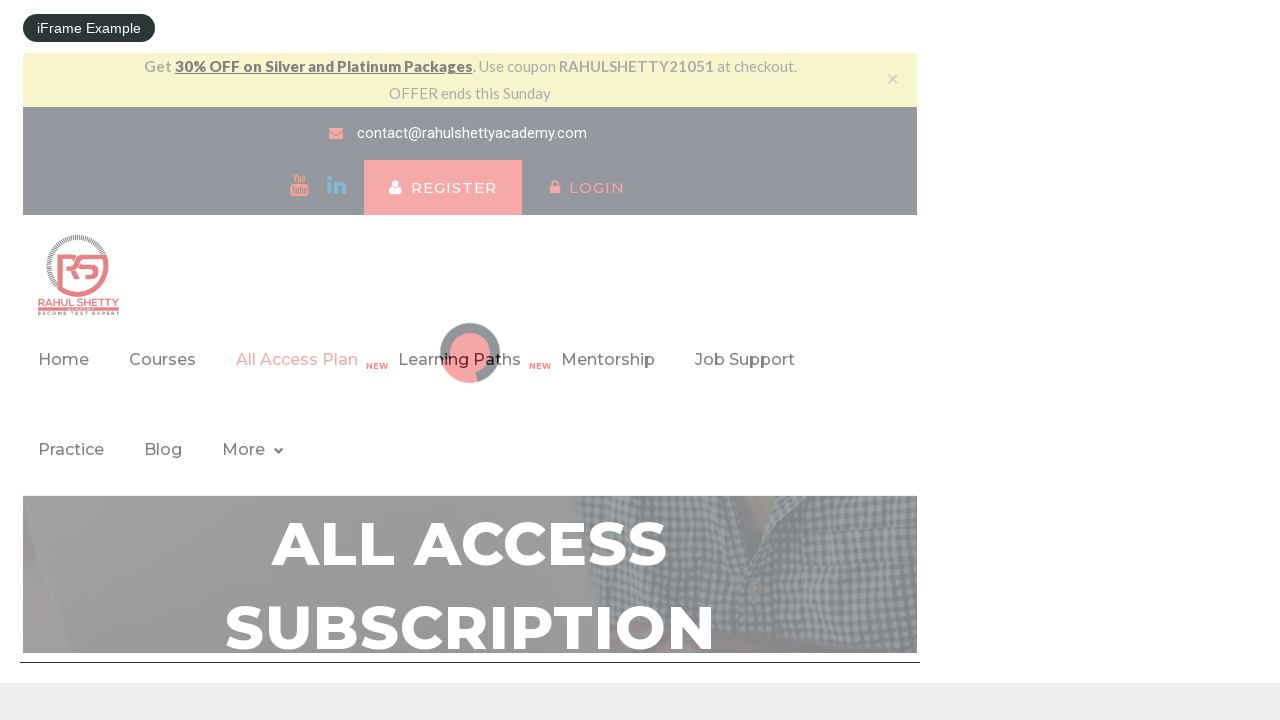

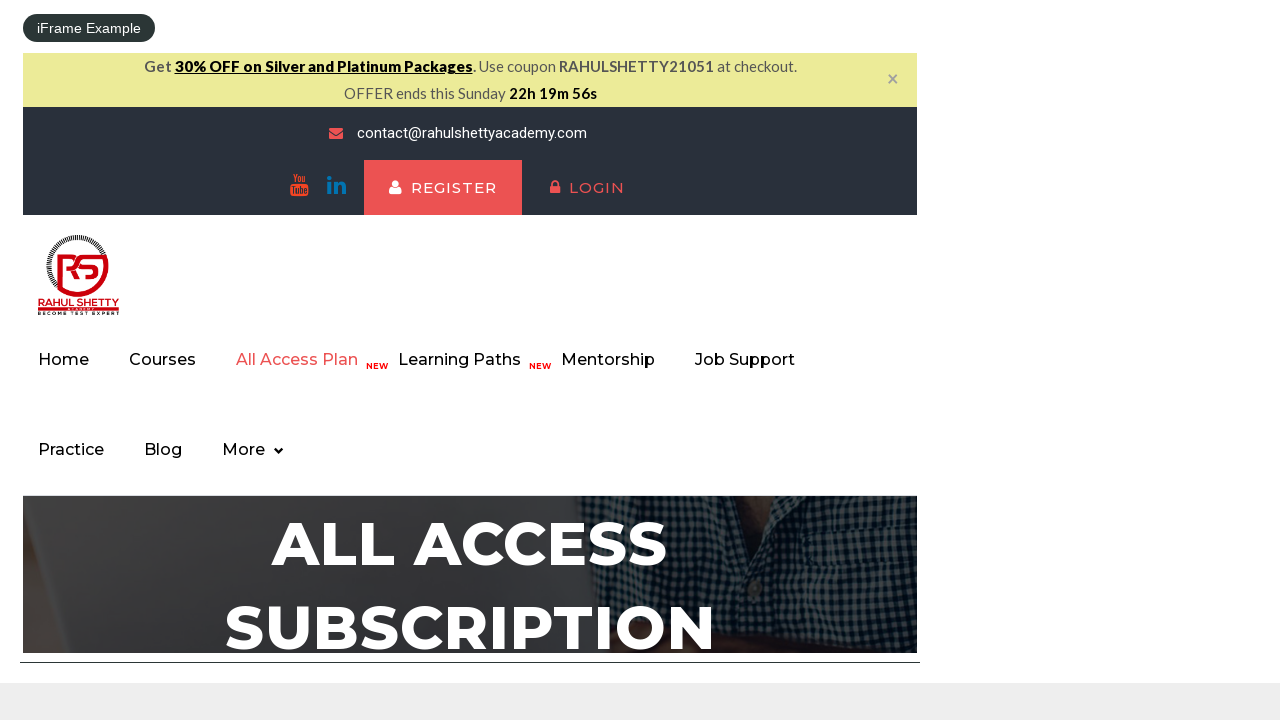